Tests Bootstrap dropdown selection by clicking on the dropdown and selecting a country from the list

Starting URL: https://www.lambdatest.com/selenium-playground/jquery-dropdown-search-demo

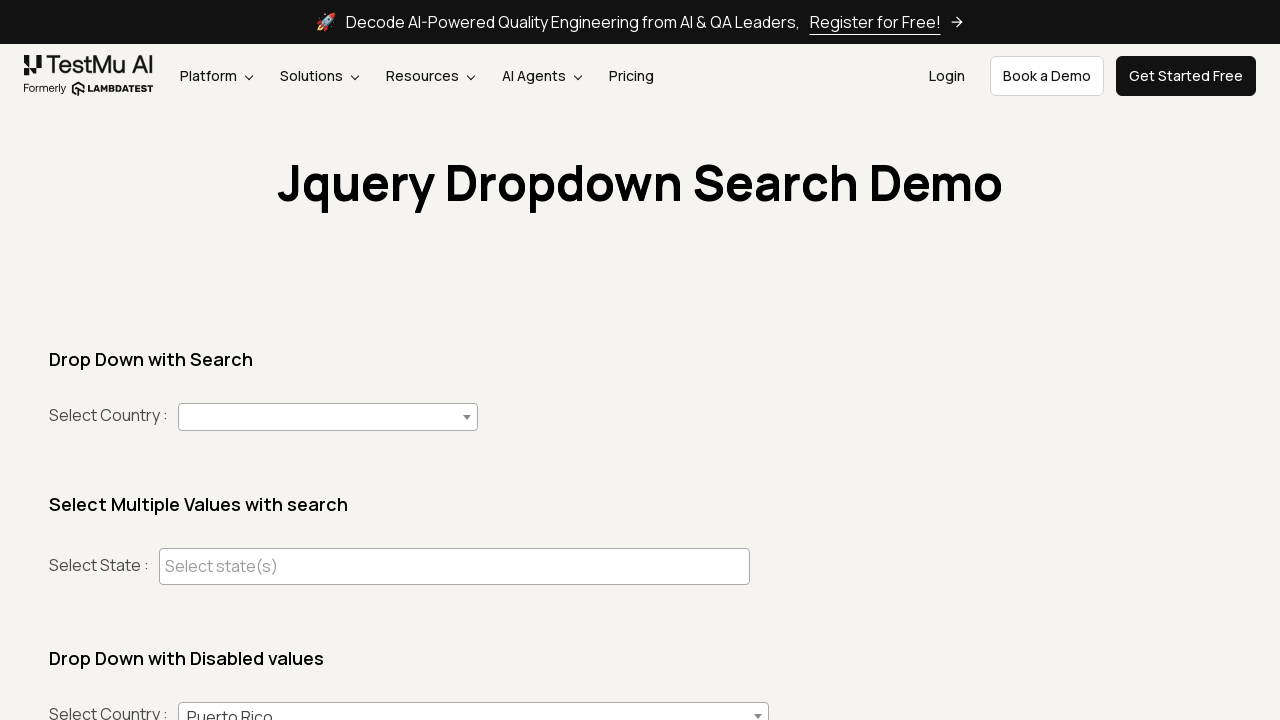

Navigated to Bootstrap dropdown test page
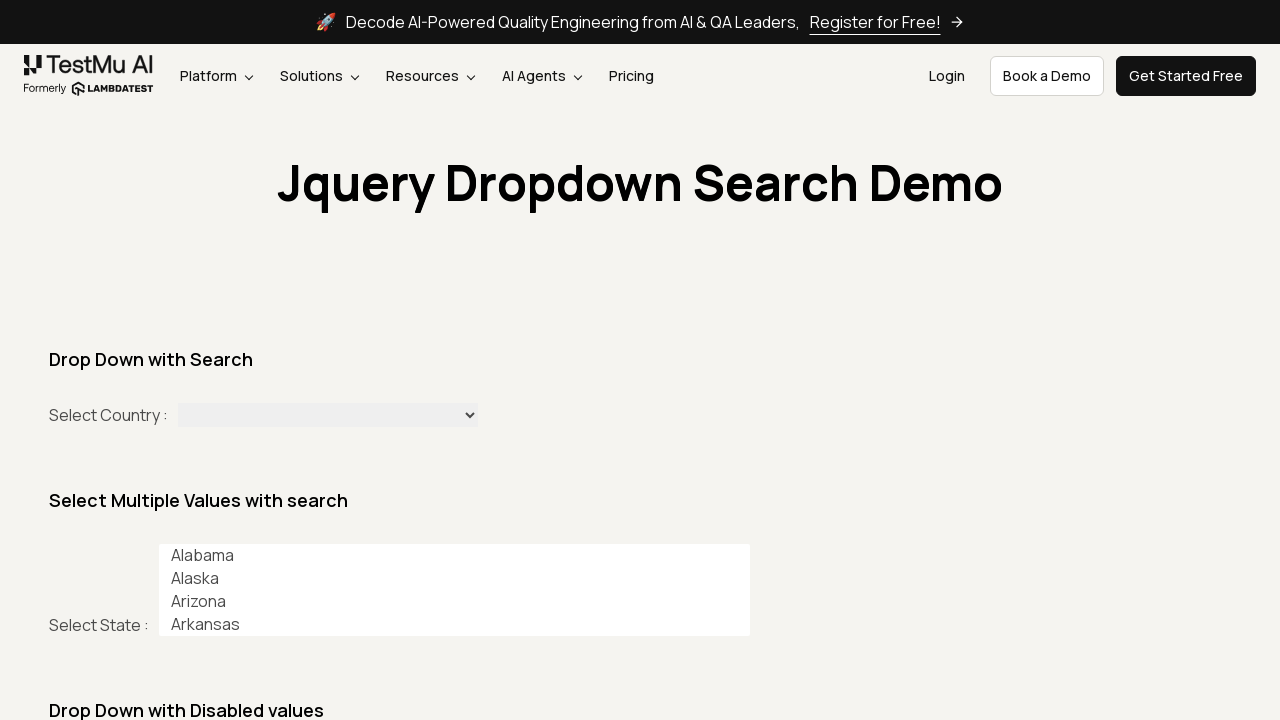

Clicked on country dropdown to open it at (328, 417) on #country+span
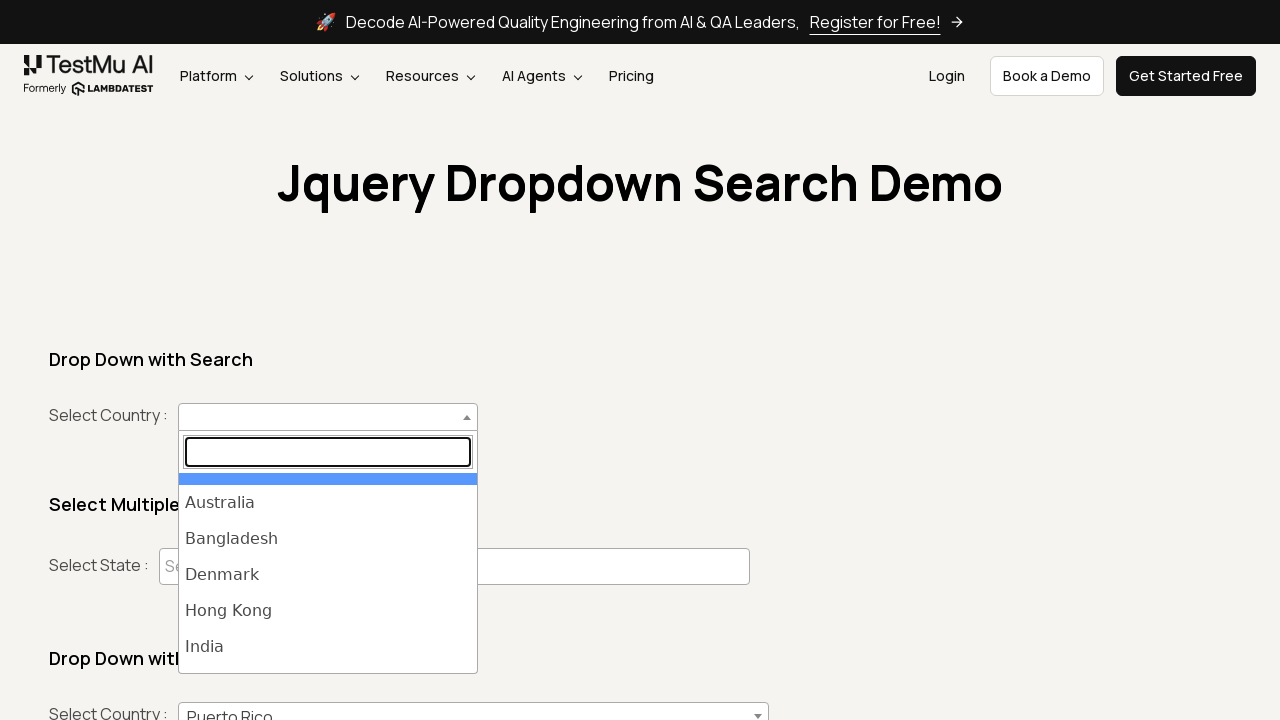

Selected 'United States of America' from the dropdown list at (328, 655) on ul#select2-country-results >> li >> internal:has-text="United States of America"
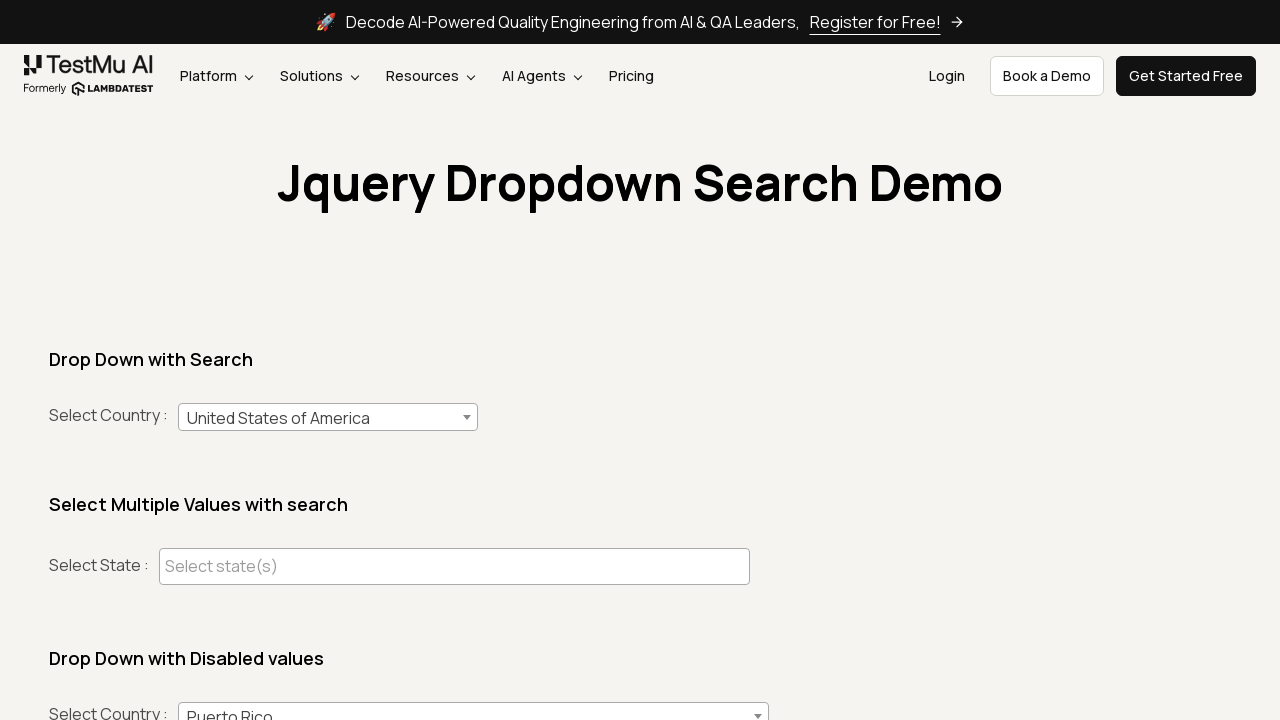

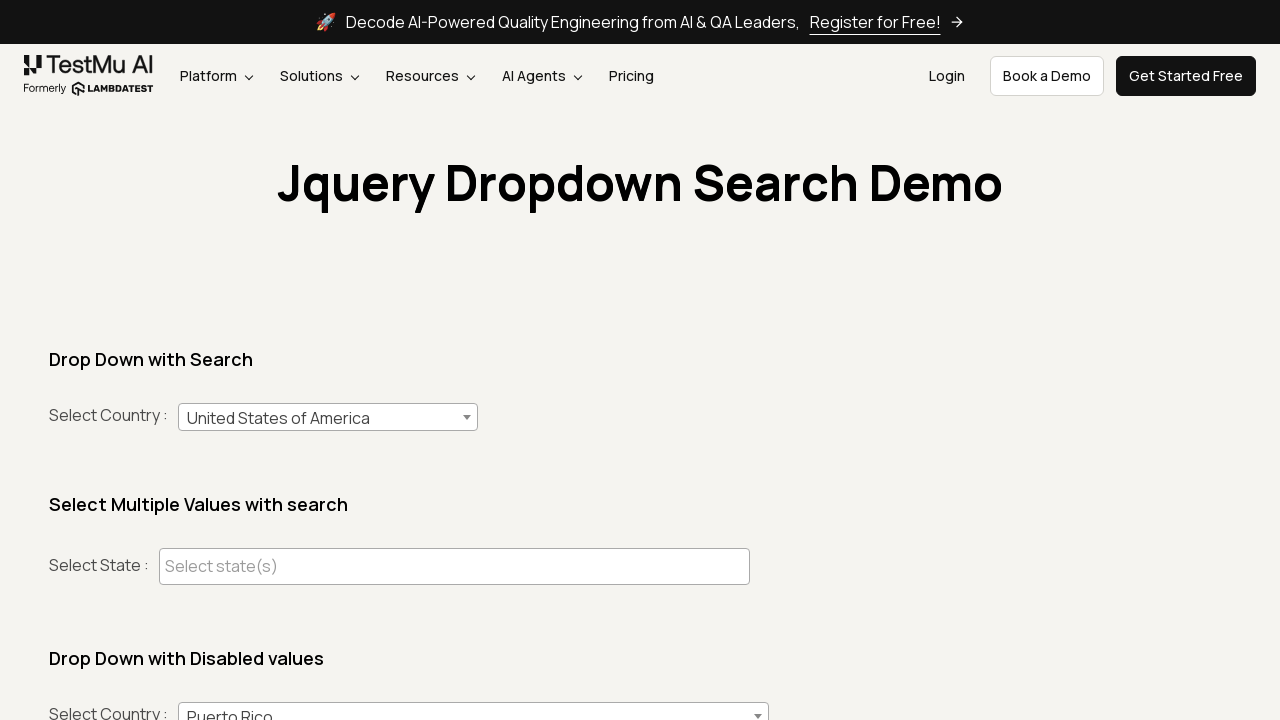